Navigates to a drag and drop demo page and maximizes the browser window

Starting URL: https://selenium08.blogspot.com/2020/01/drag-drop.html

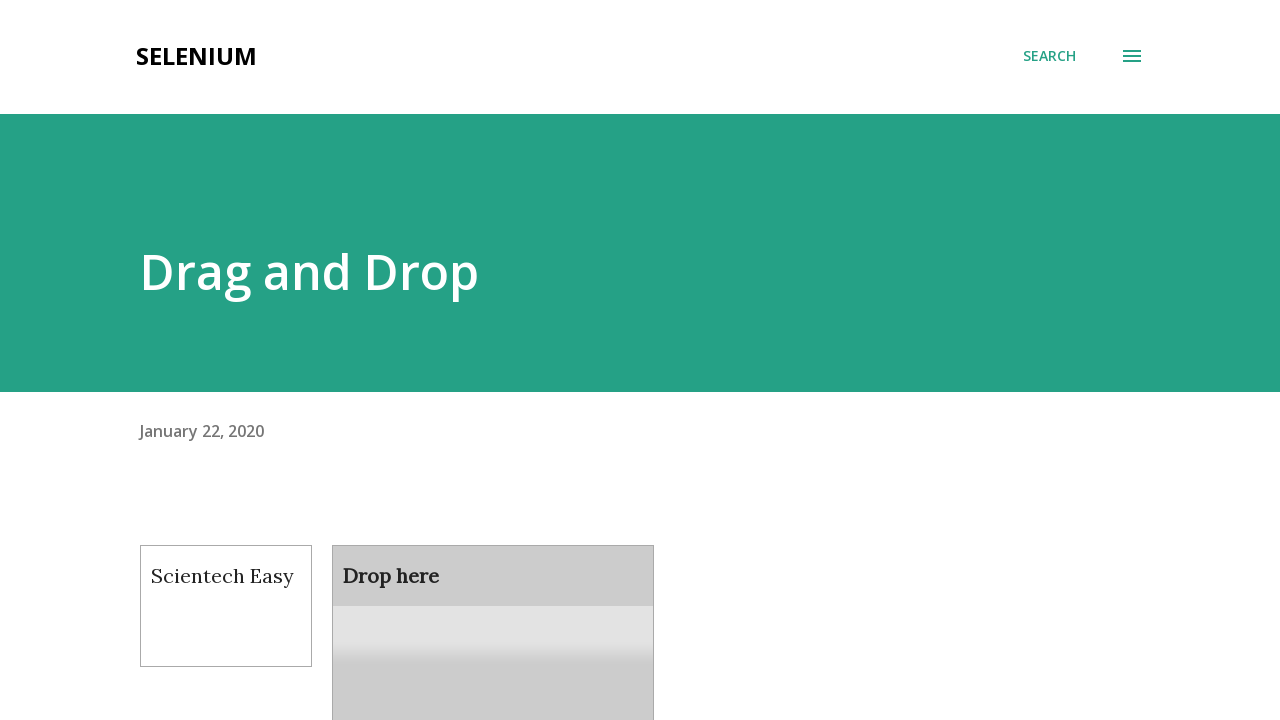

Navigated to drag and drop demo page
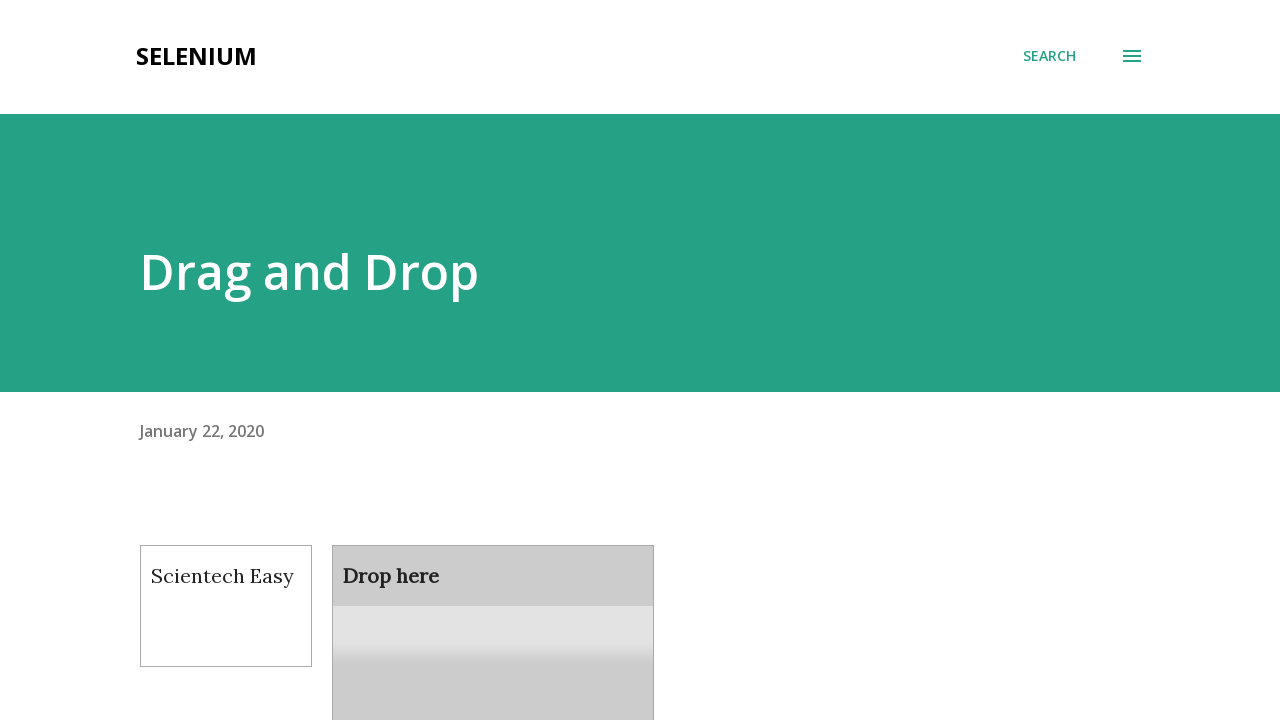

Maximized browser window to 1920x1080
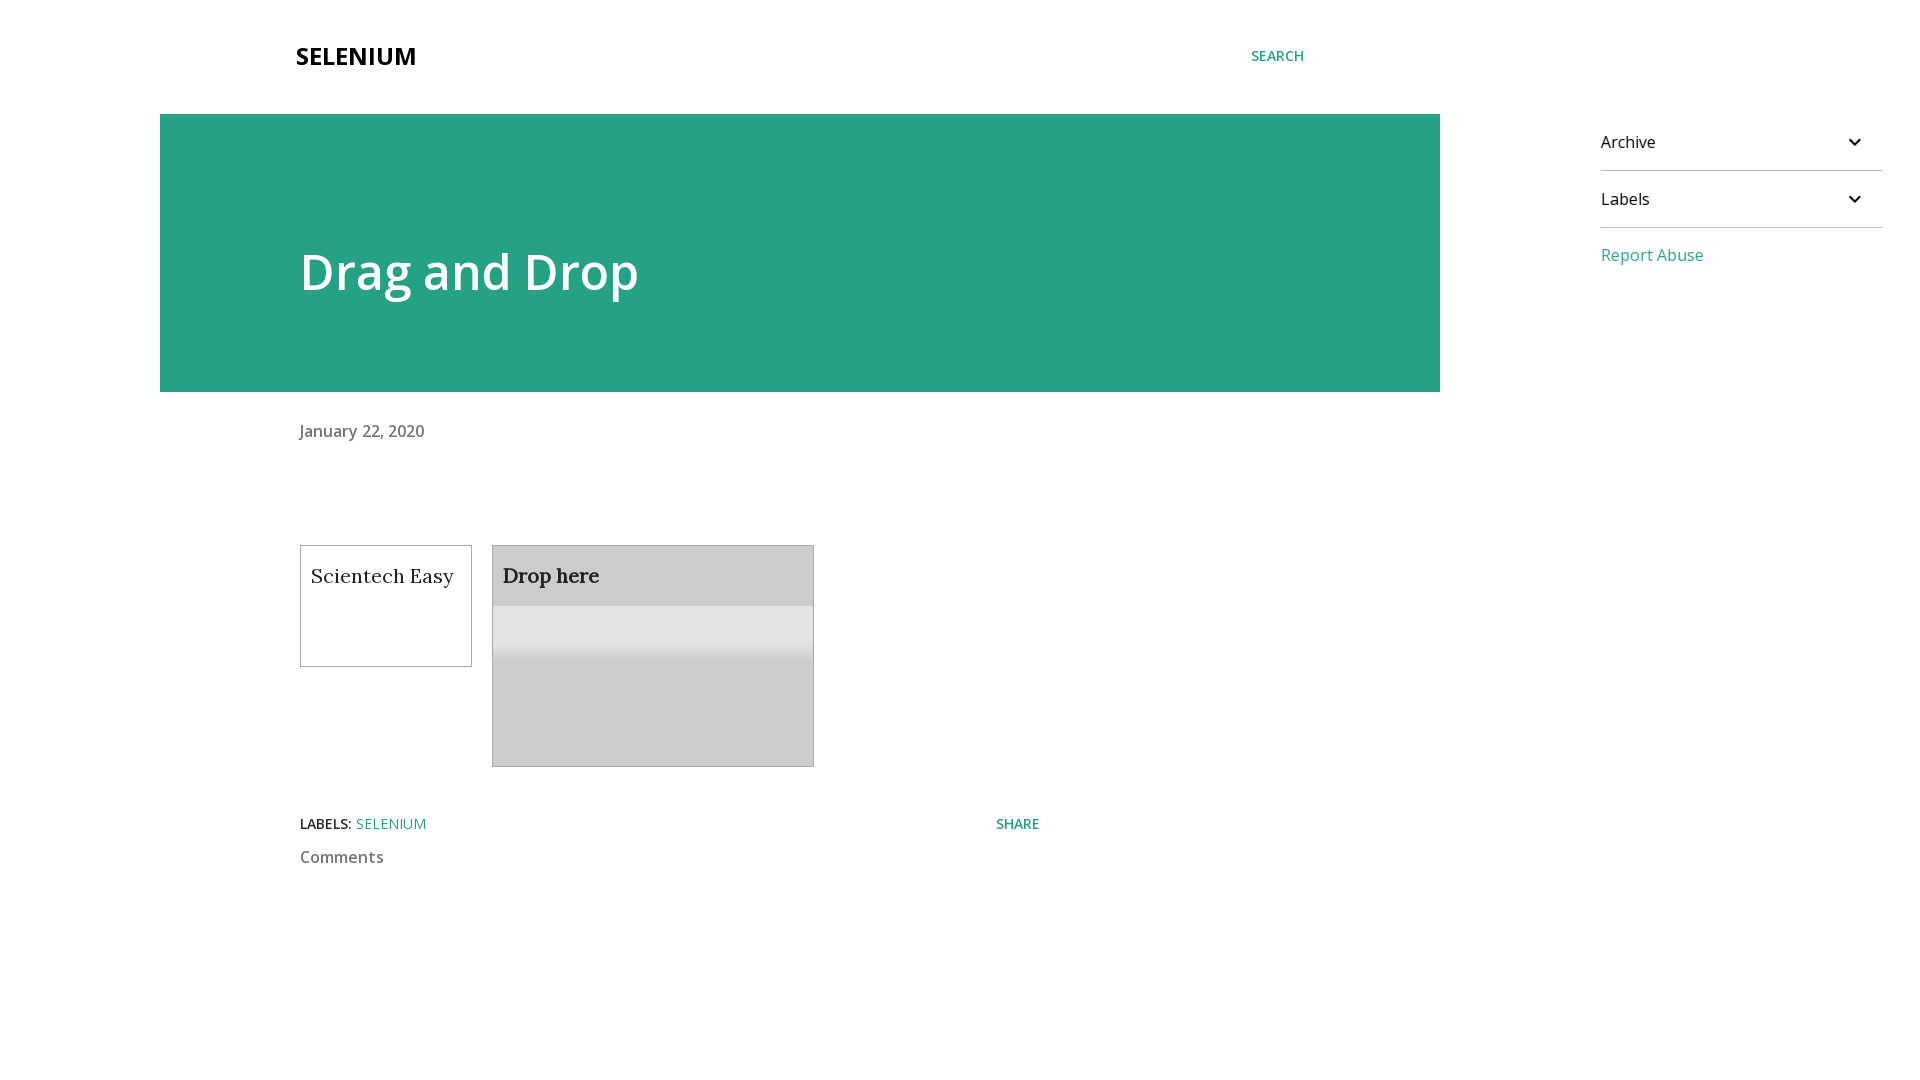

Page content loaded (domcontentloaded)
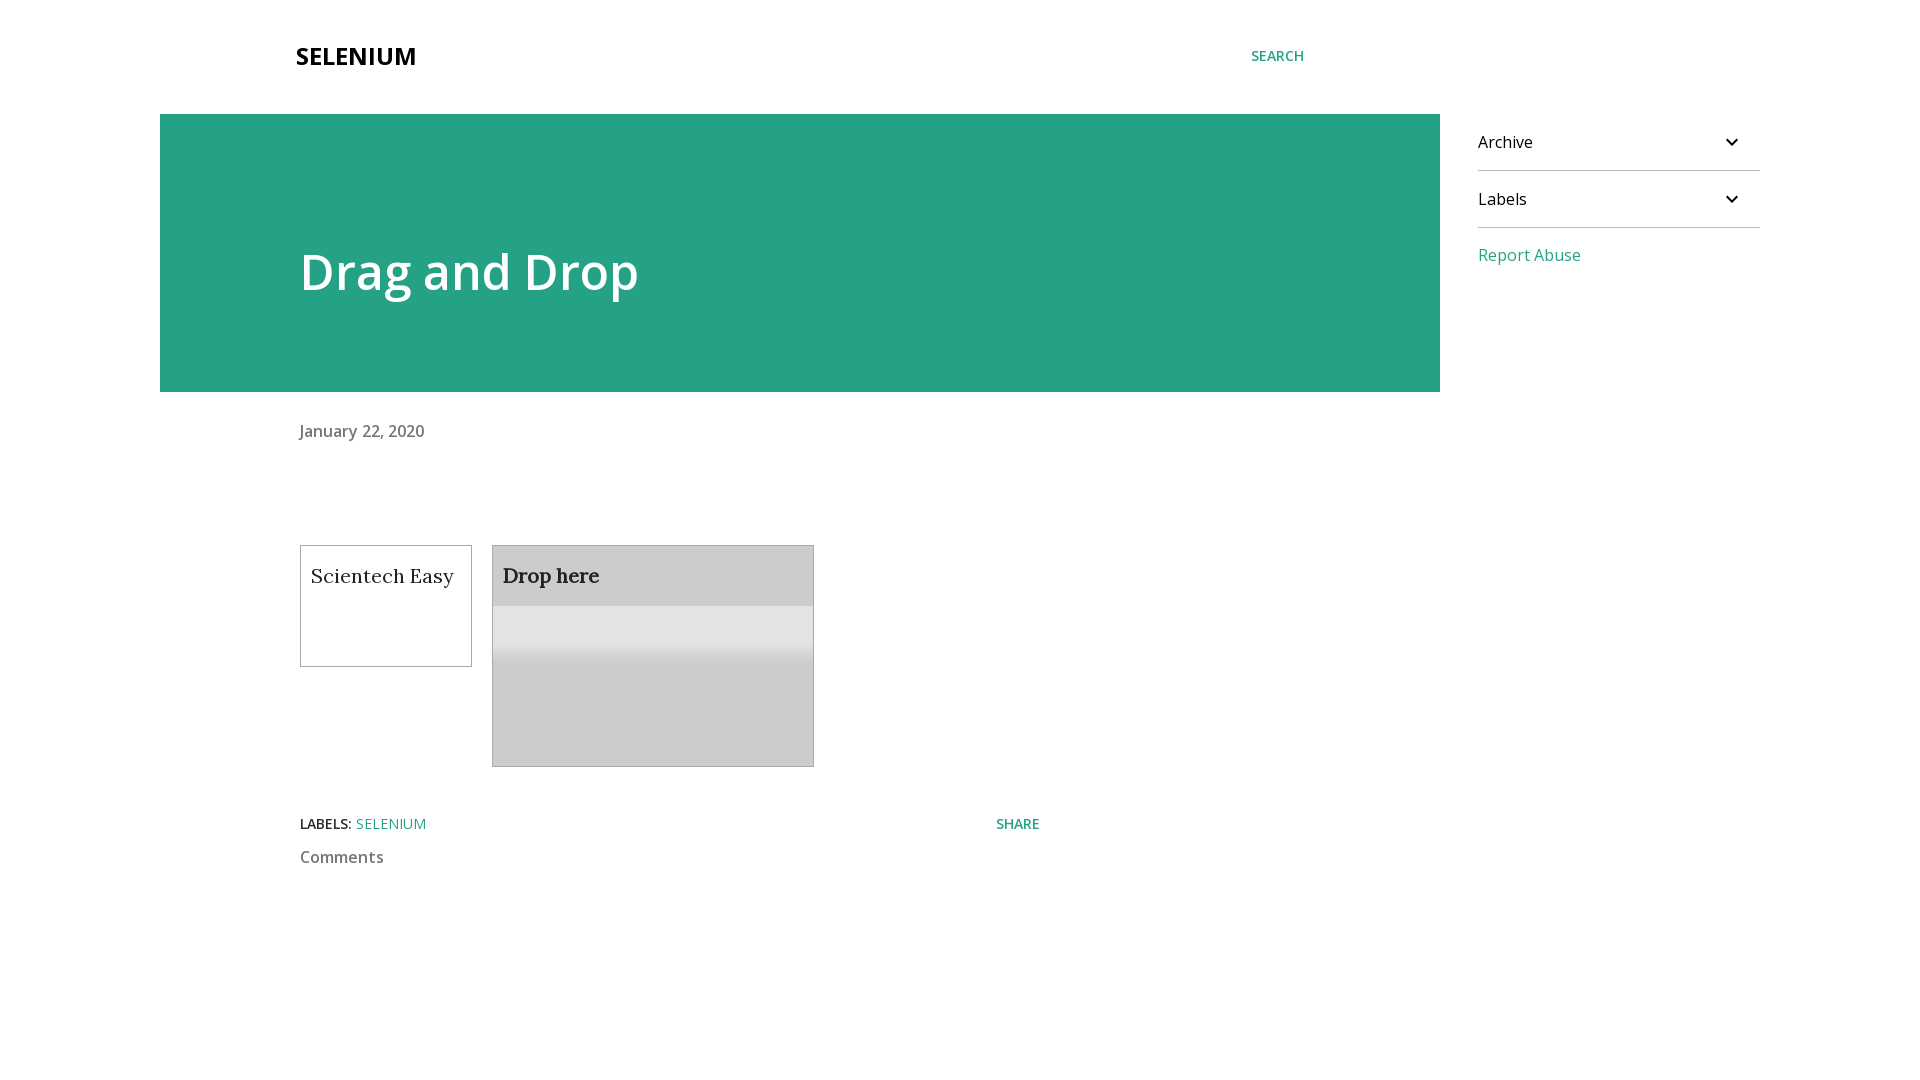

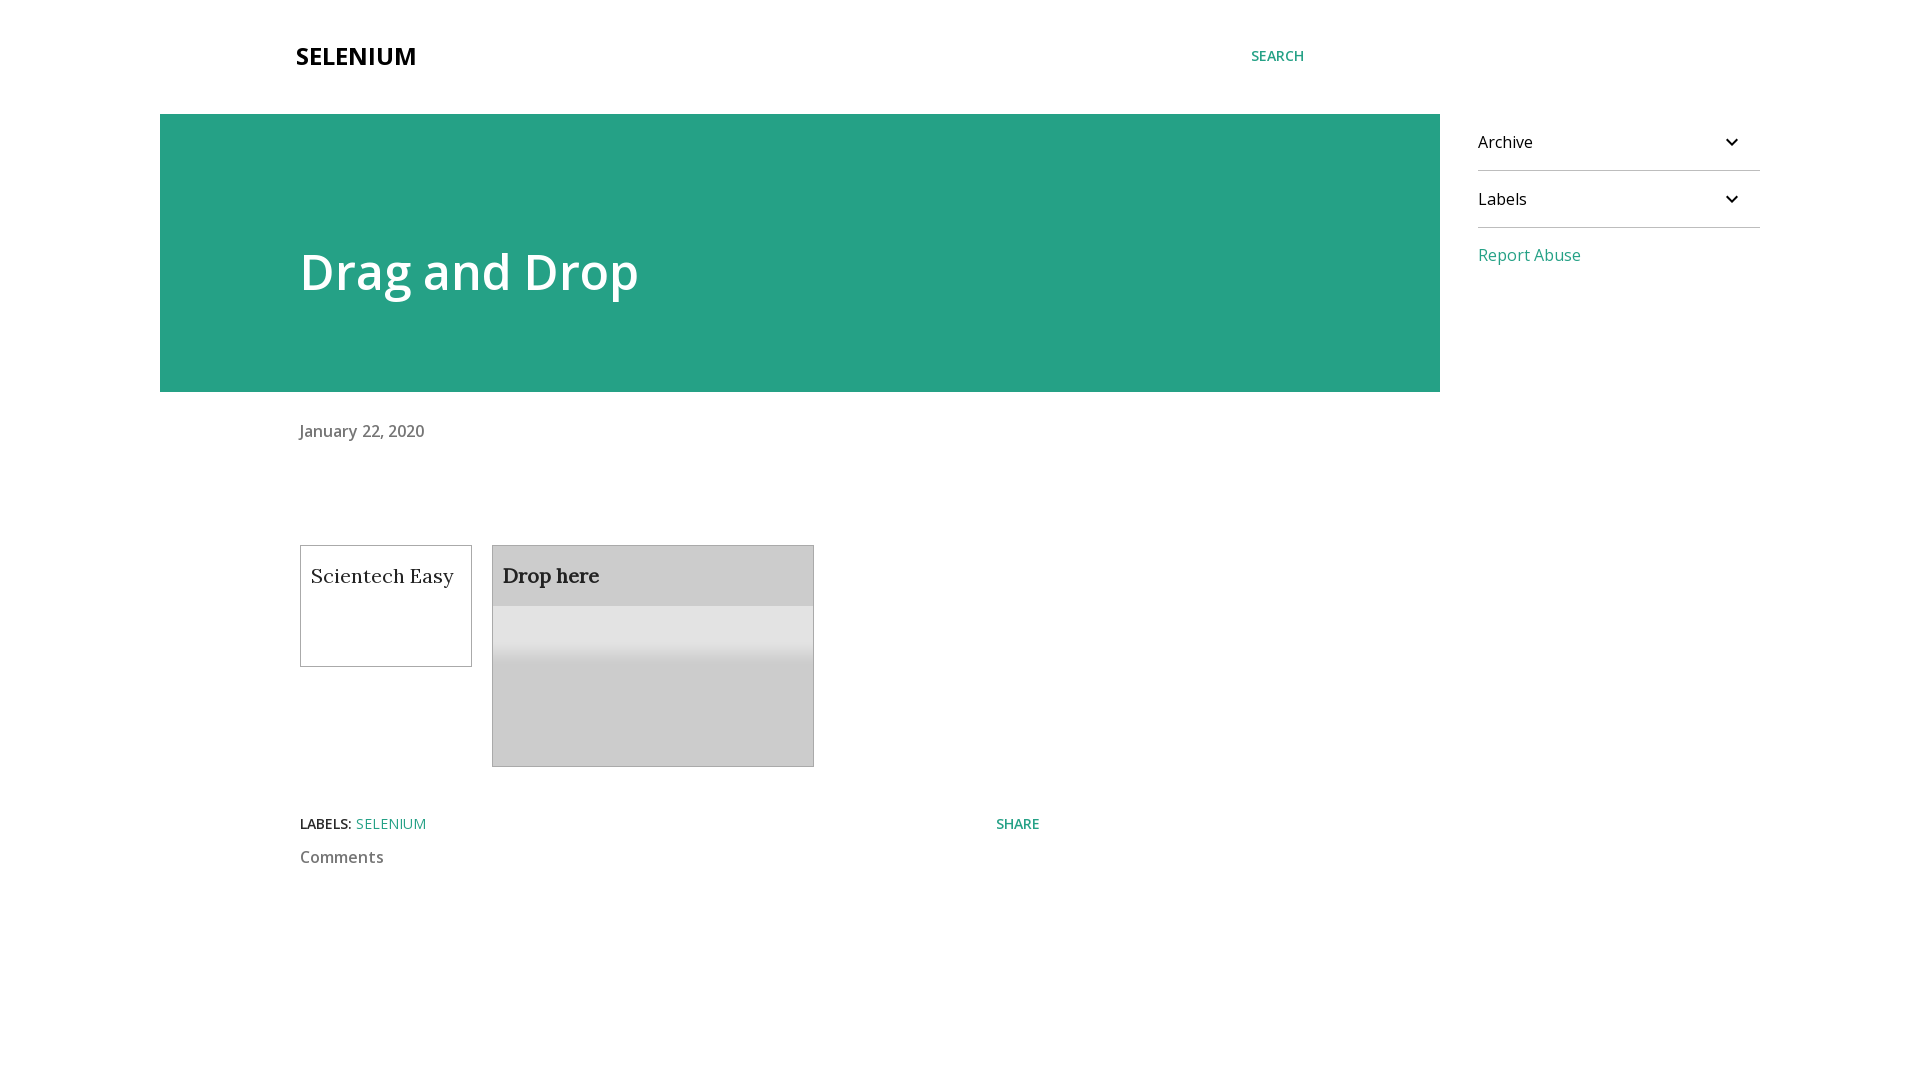